Tests drag-and-drop functionality by verifying elements A and B are in their initial containers, dragging element A to container B, verifying the swap, then dragging back and verifying elements return to original positions.

Starting URL: https://the-internet.herokuapp.com/drag_and_drop

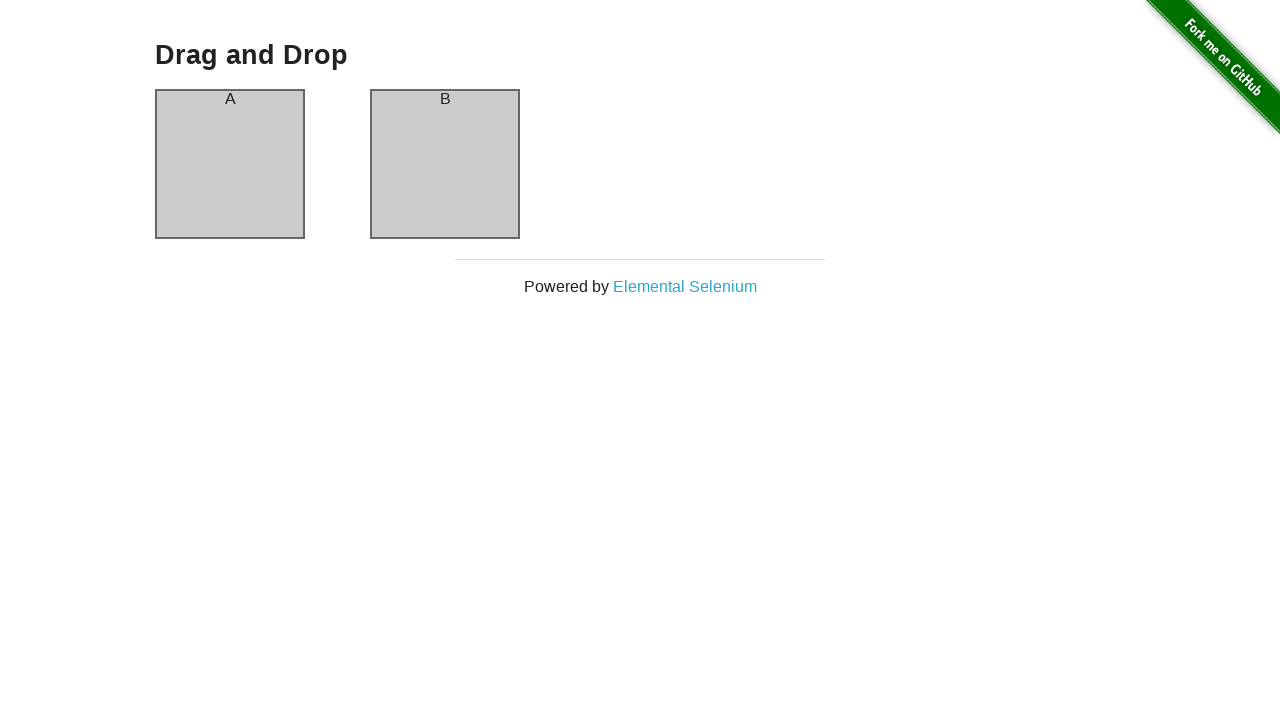

Waited for drag and drop page to load - header visible
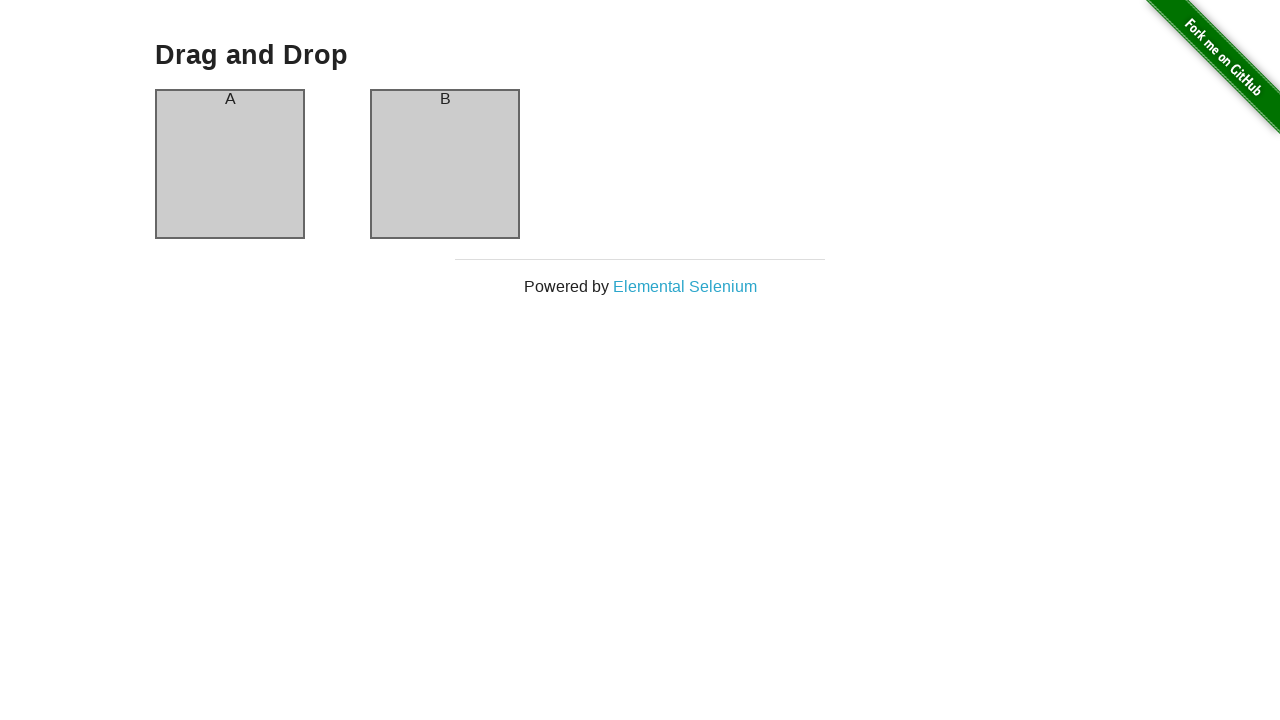

Retrieved element A from container A
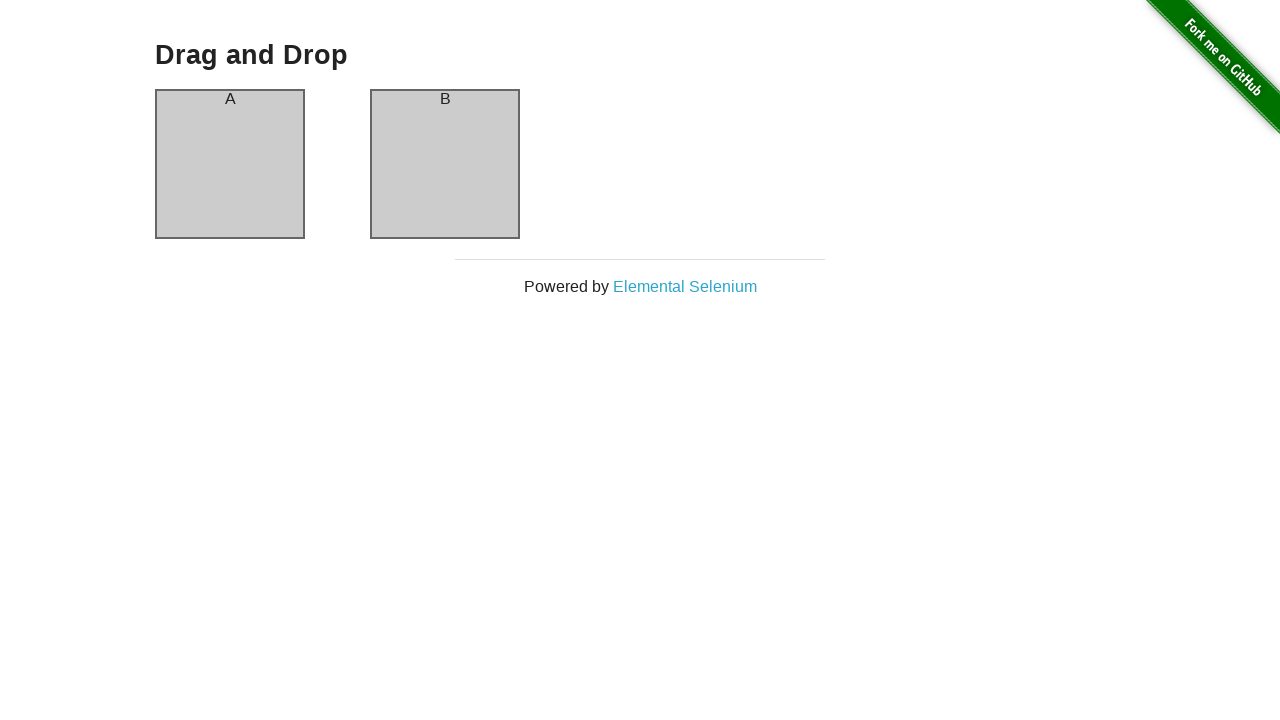

Retrieved element B from container B
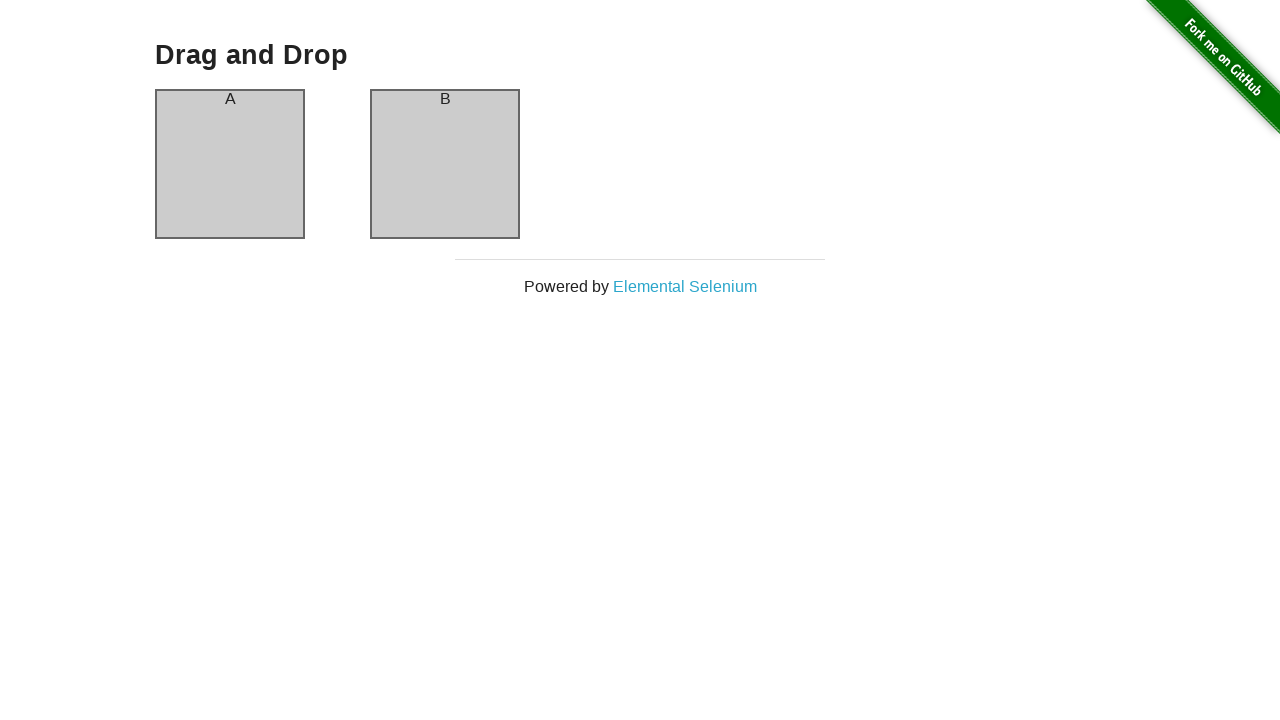

Verified element A is in container A initially
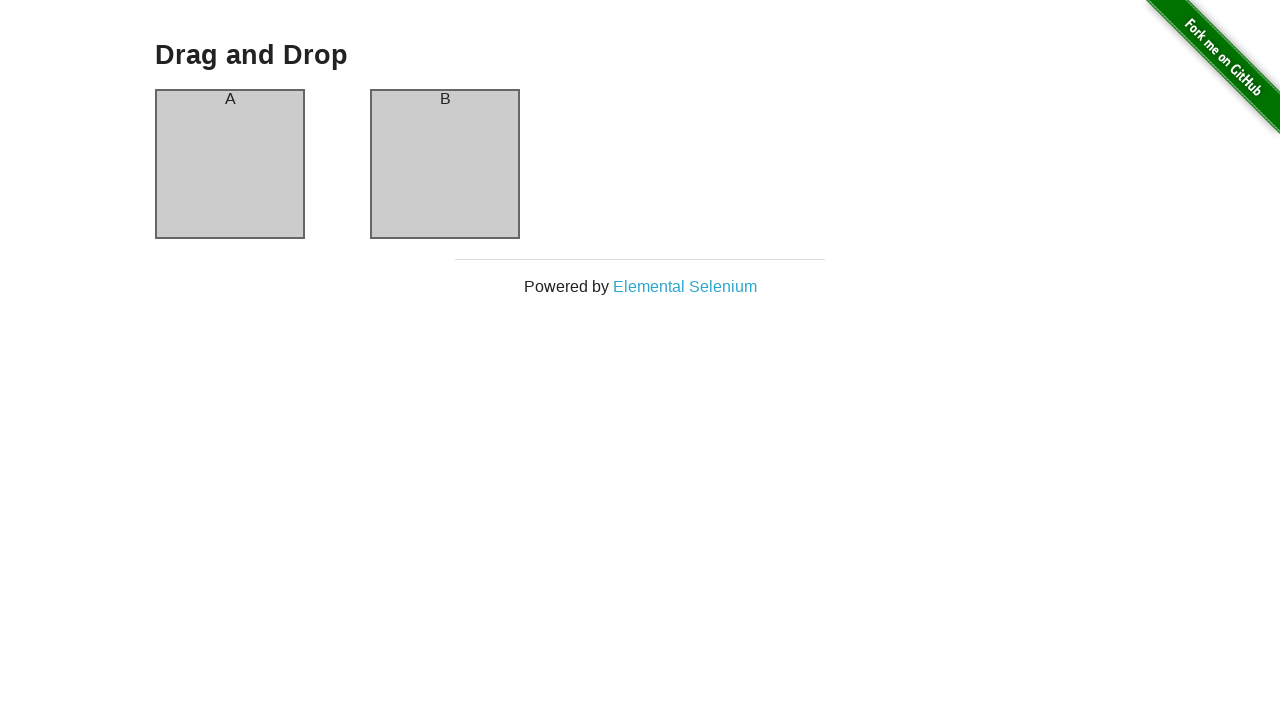

Verified element B is in container B initially
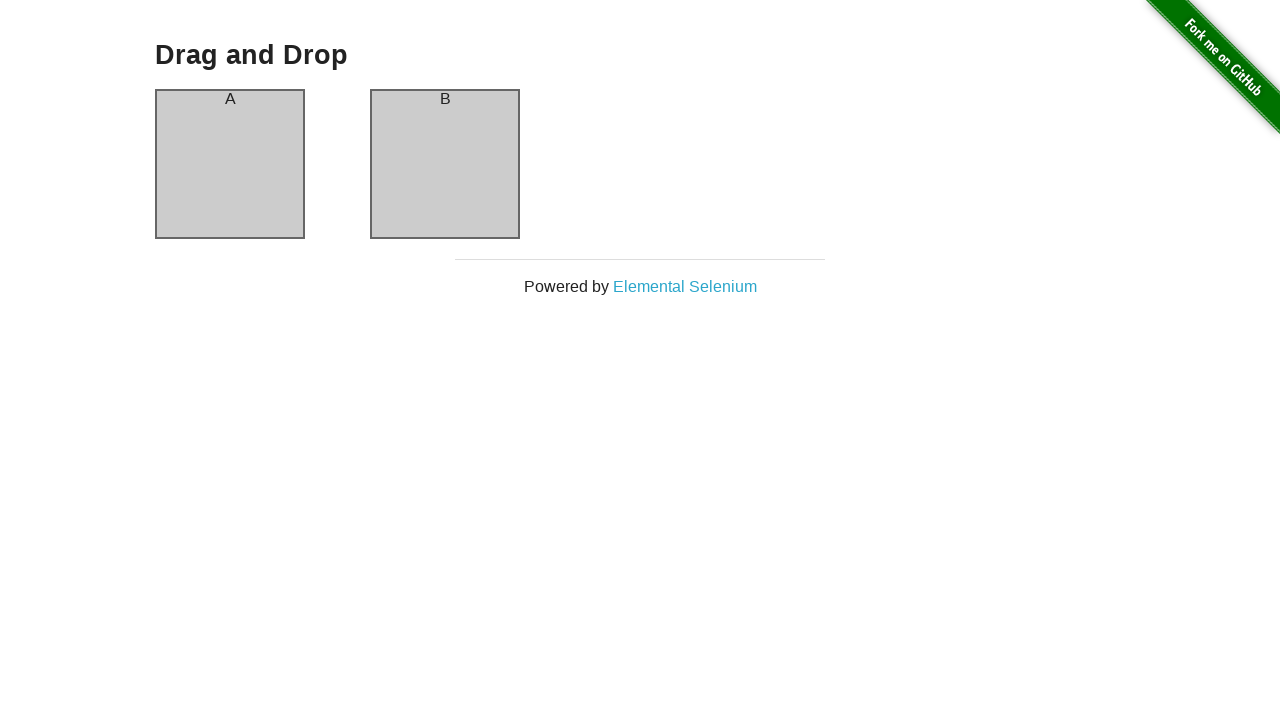

Dragged element A from container A to container B at (445, 164)
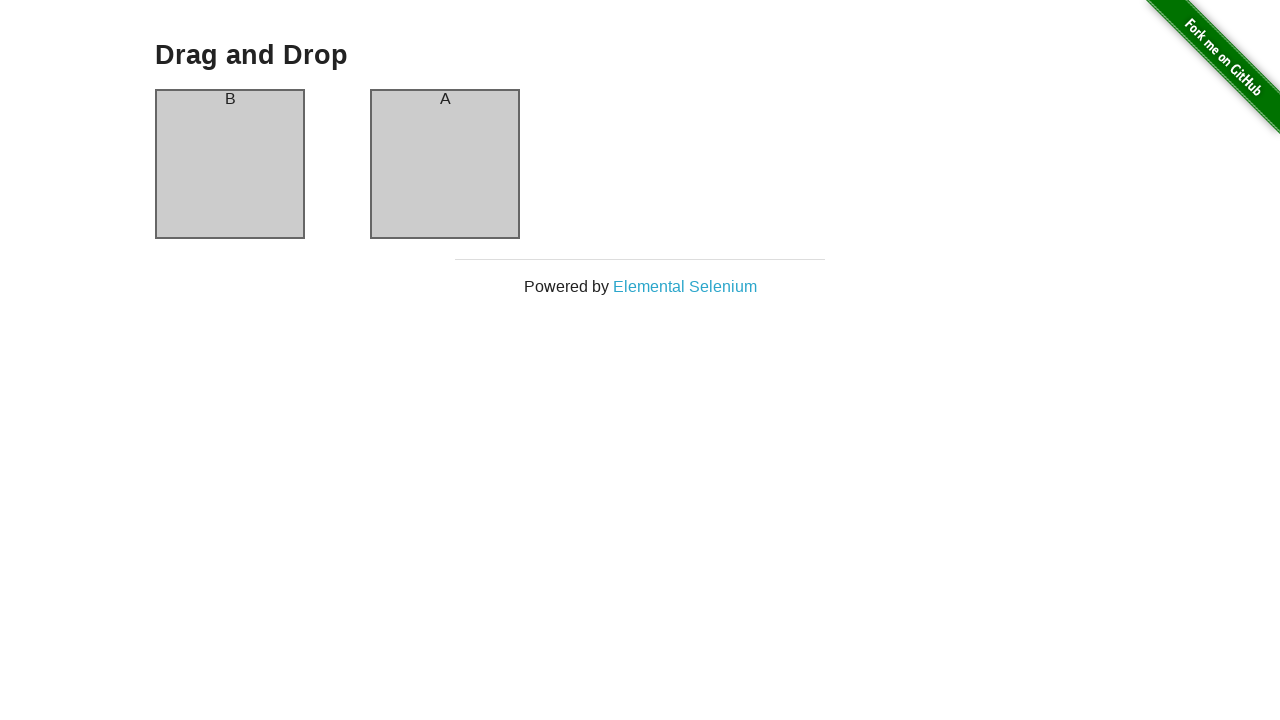

Waited for DOM to update after first drag
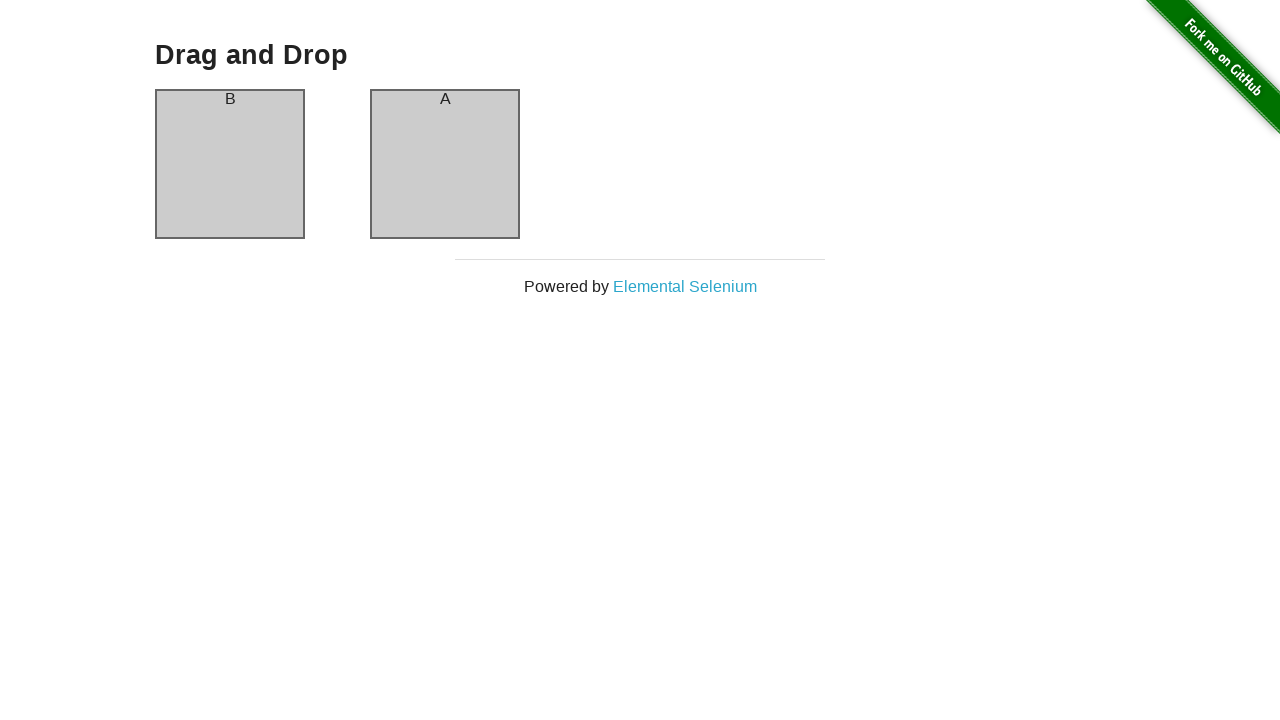

Retrieved current element in container A after drag
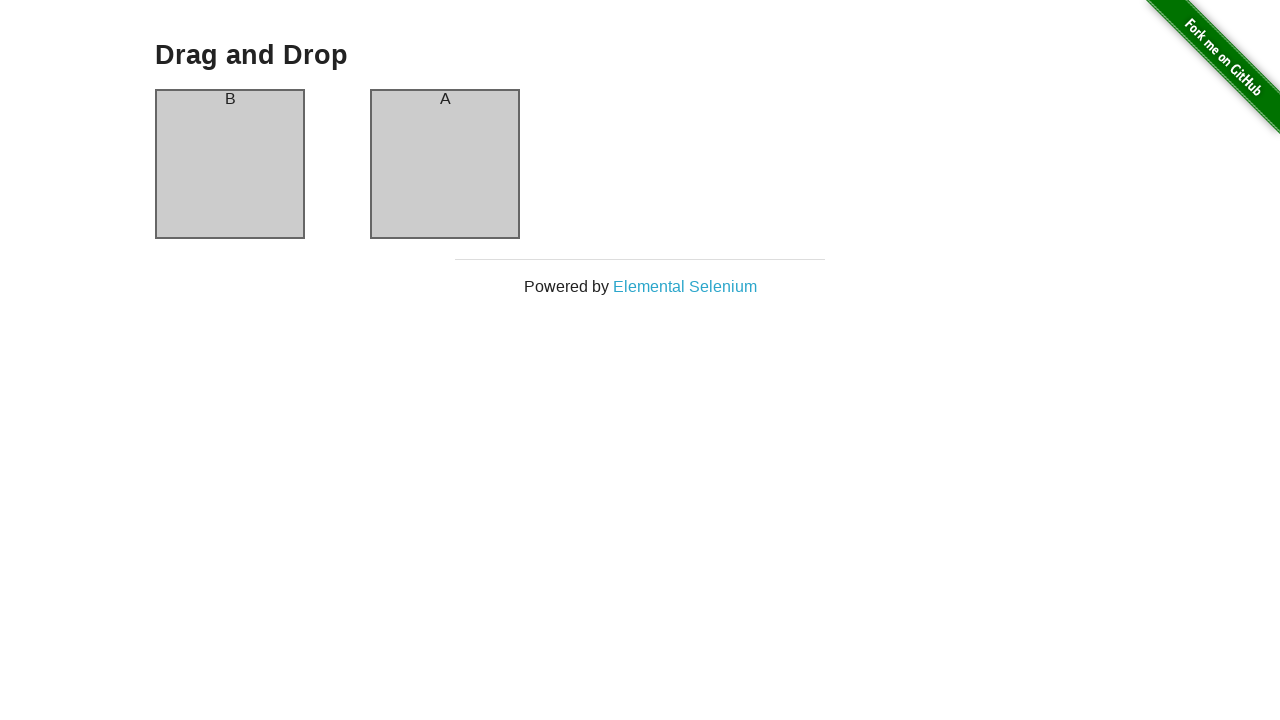

Retrieved current element in container B after drag
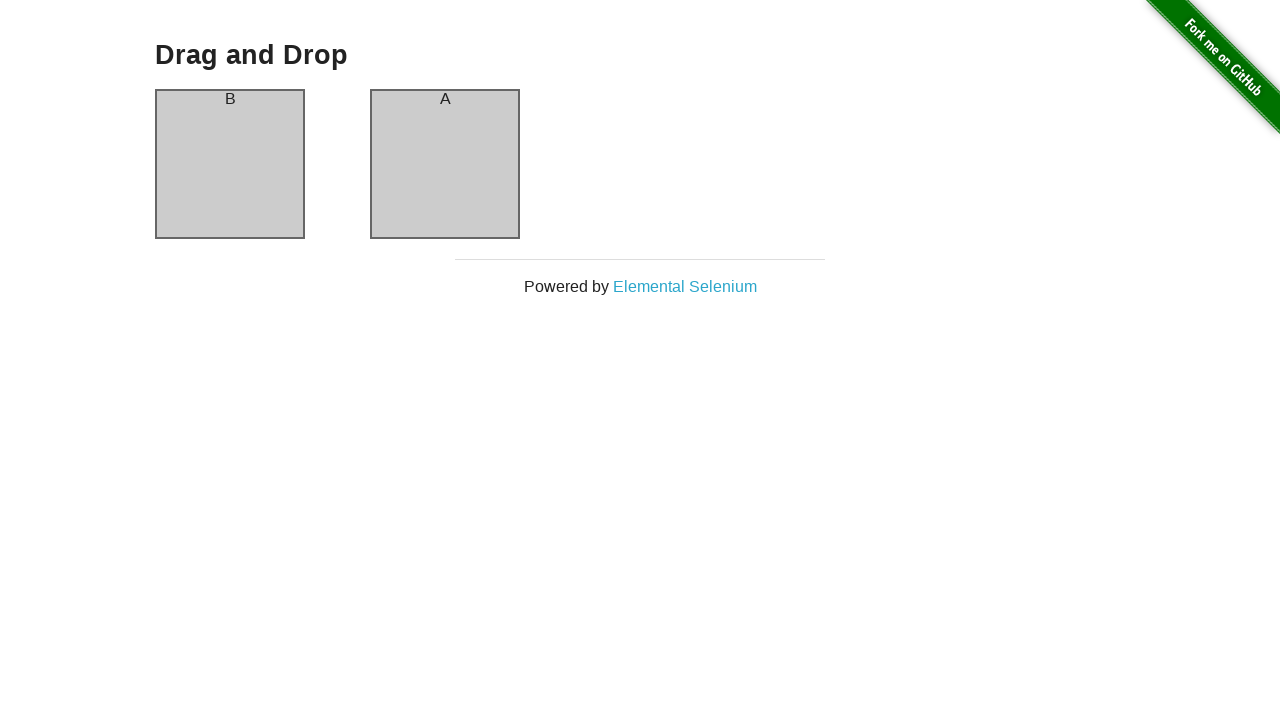

Dragged element from container B back to container A at (230, 164)
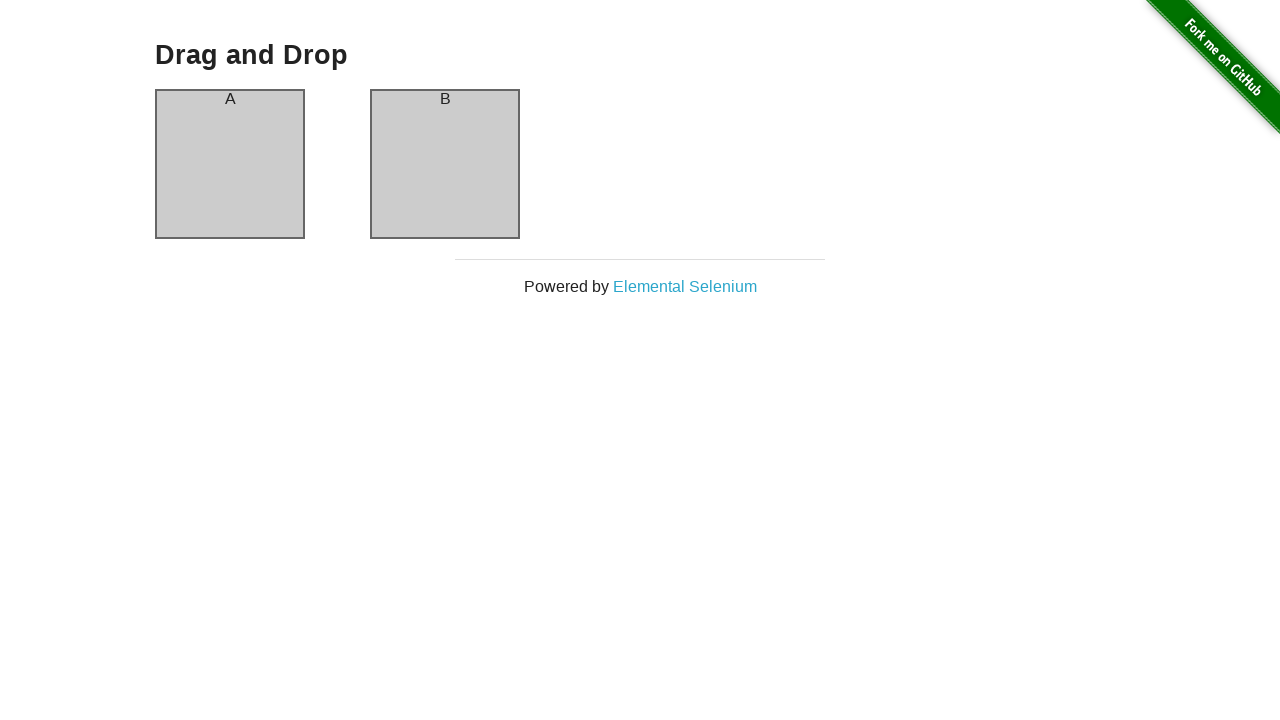

Waited for DOM to update after second drag
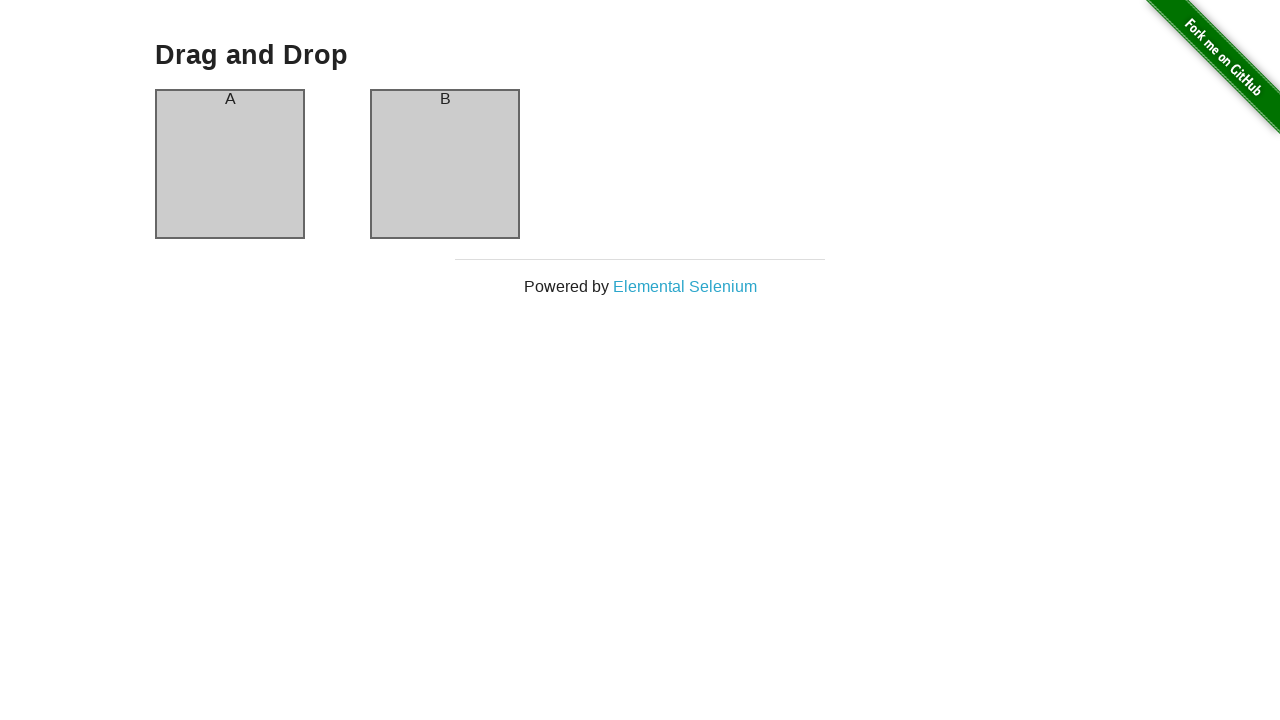

Retrieved final element in container A
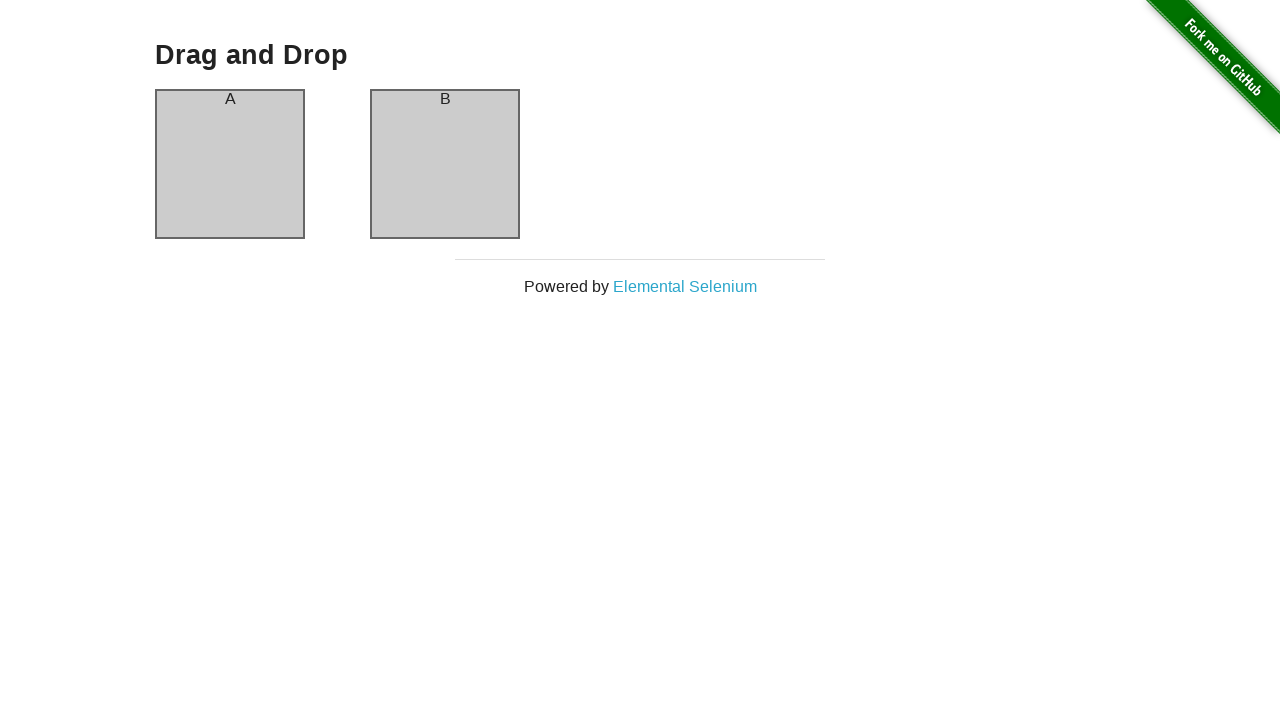

Retrieved final element in container B
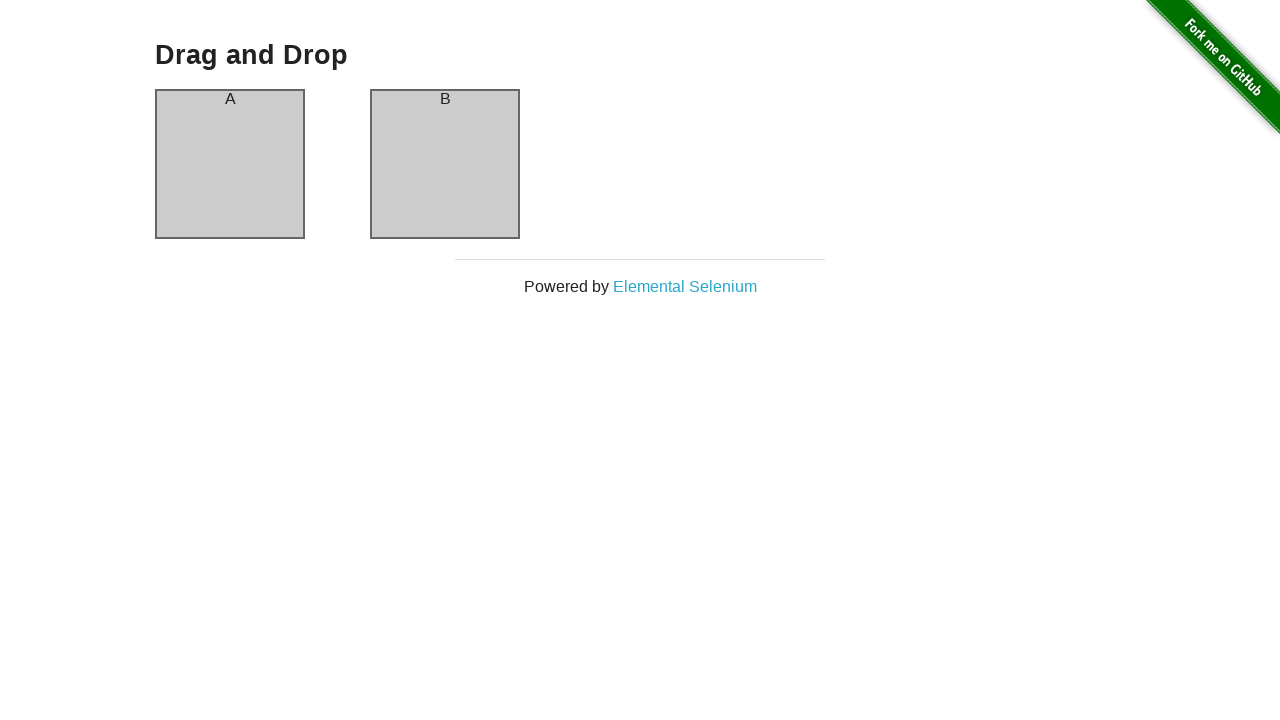

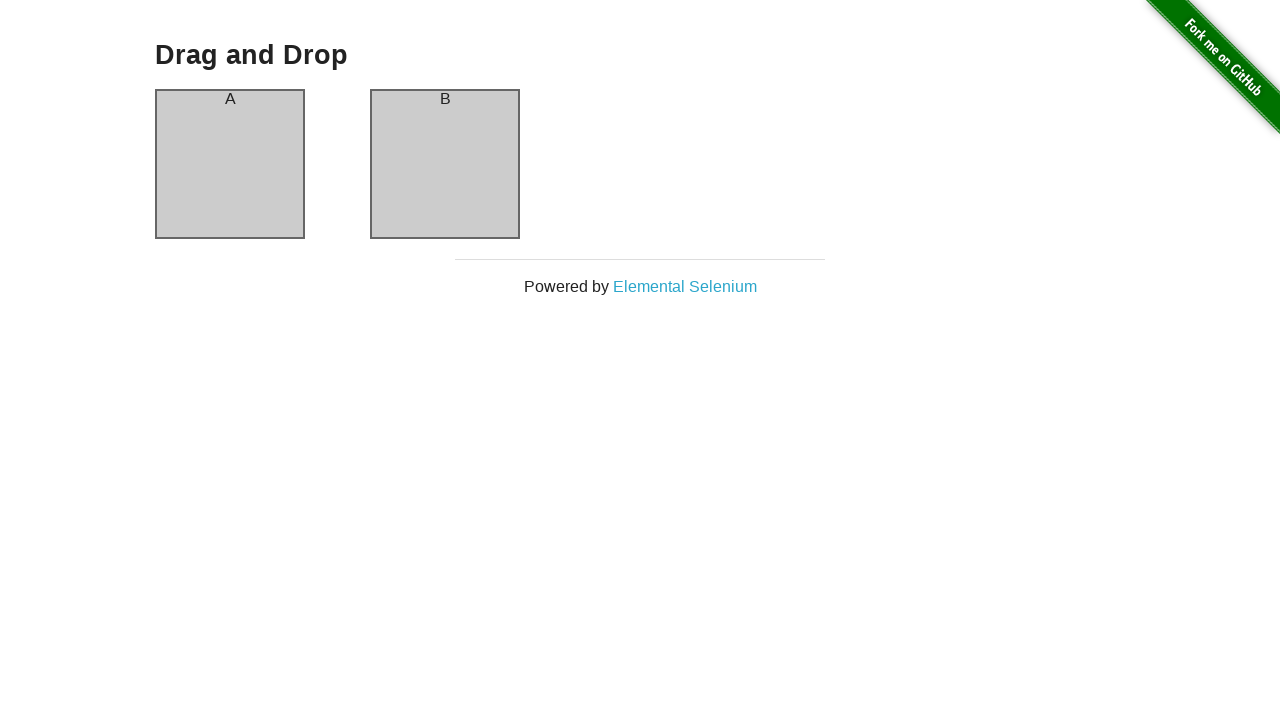